Opens a mountain bike news website and scrolls to the bottom of the page to load any dynamically loaded content

Starting URL: http://www.mtb-news.de/

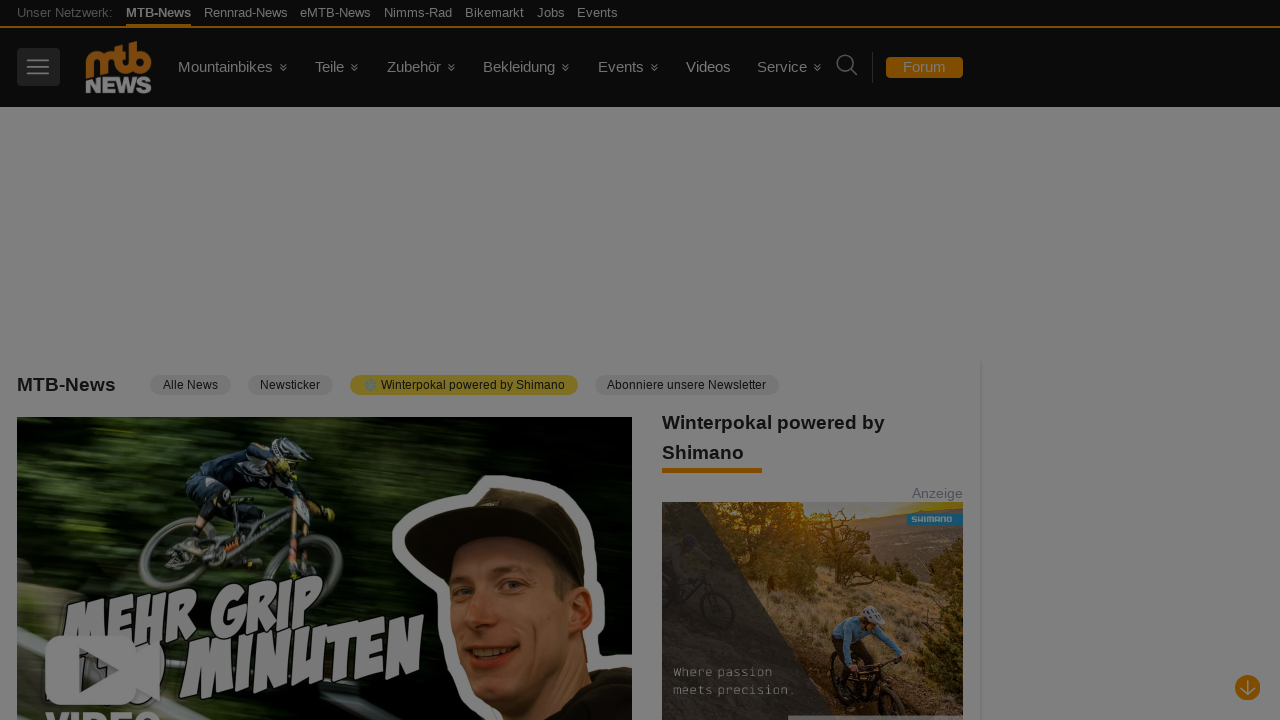

Navigated to MTB News website
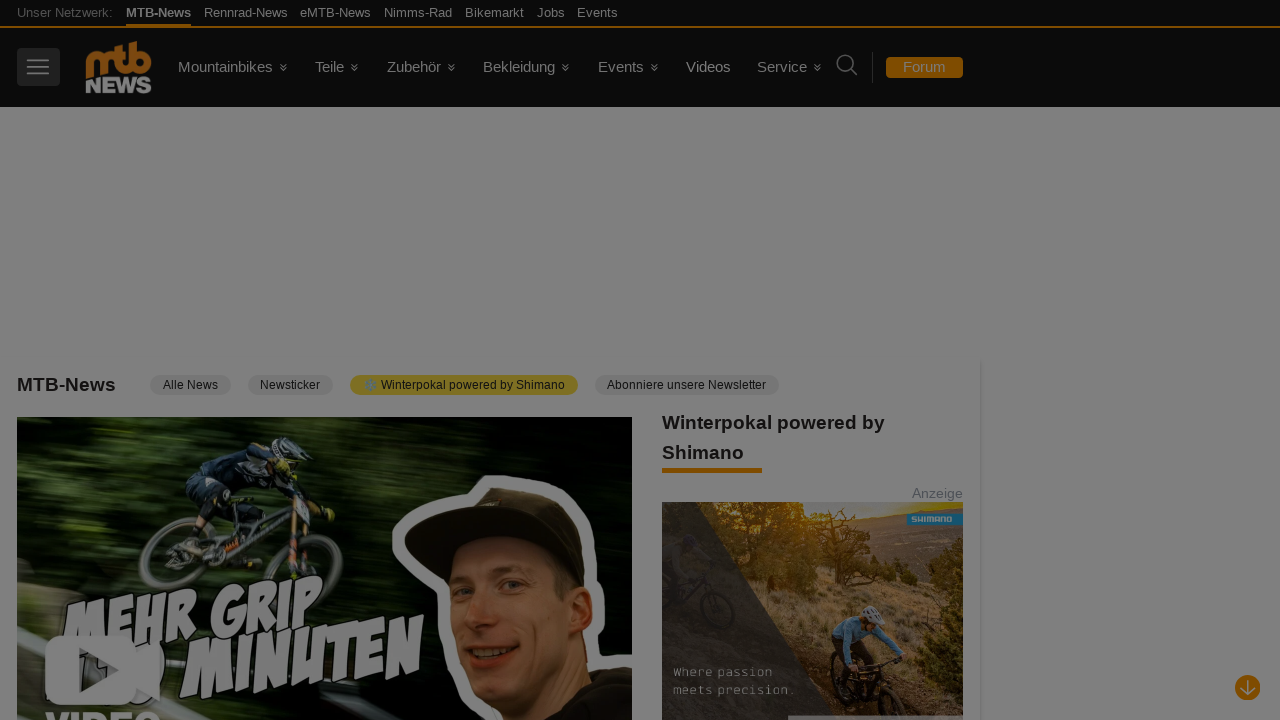

Scrolled to the bottom of the page to load dynamically loaded content
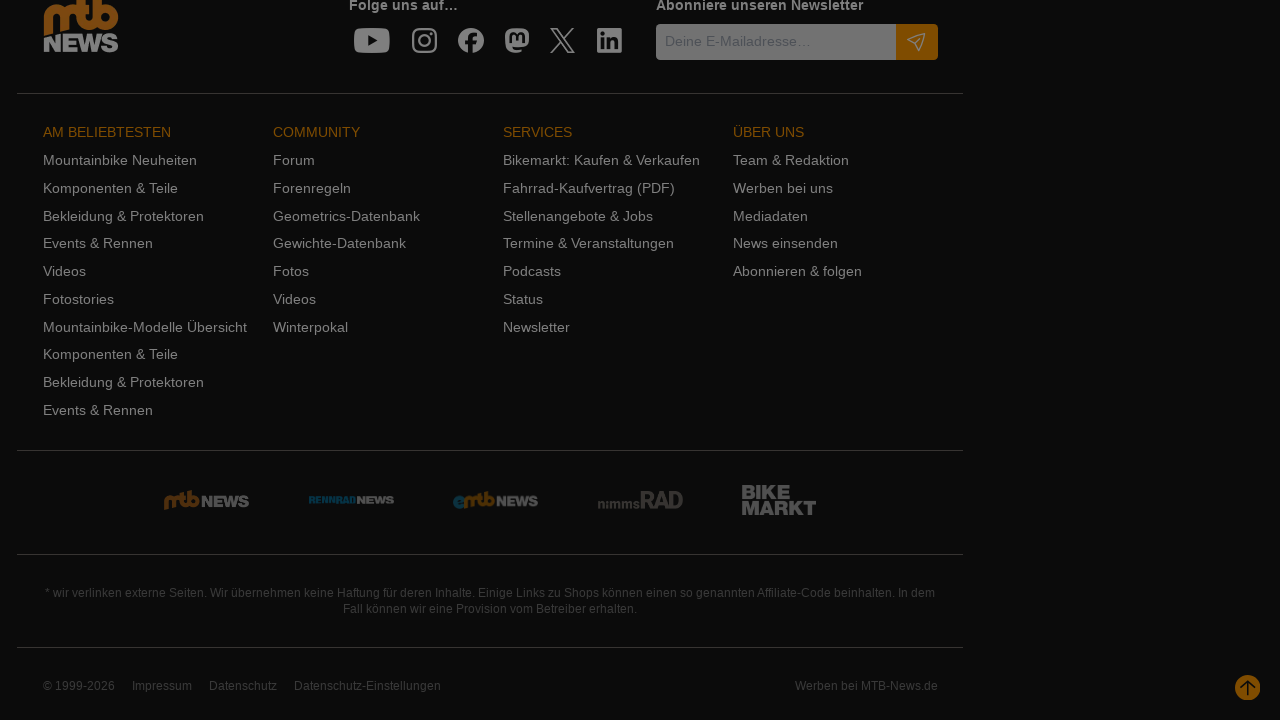

Waited for dynamic content to load
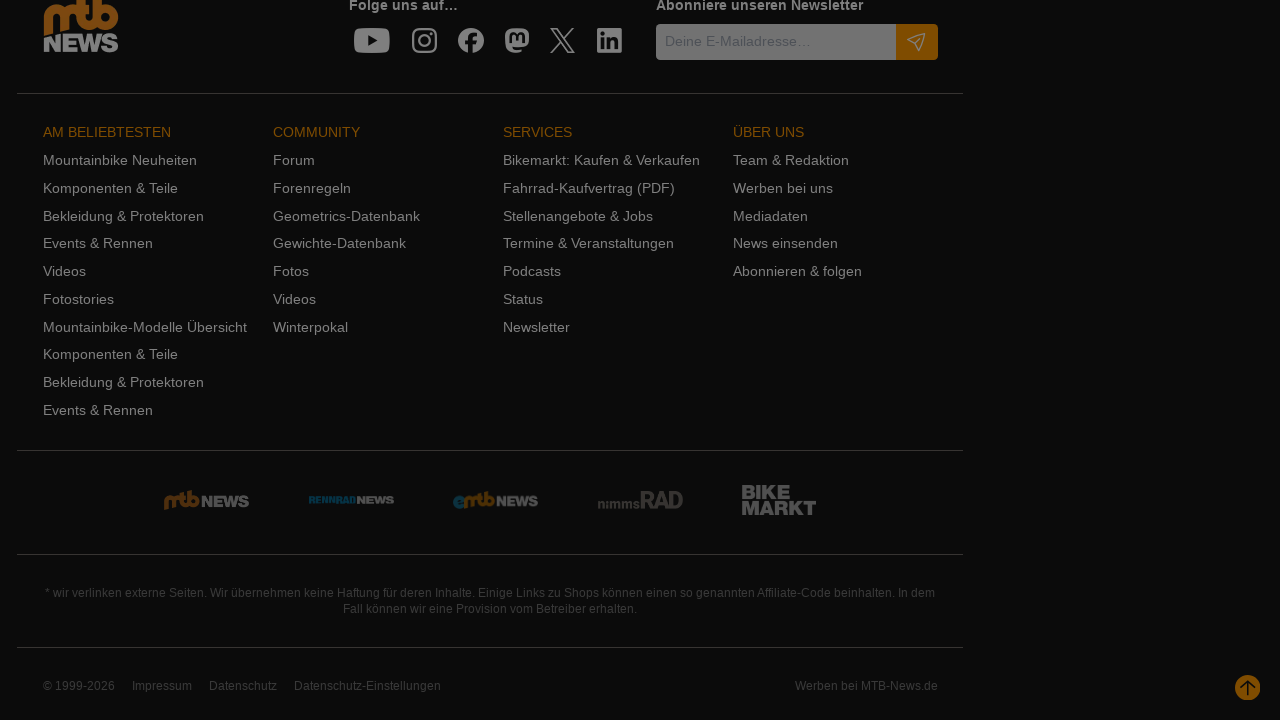

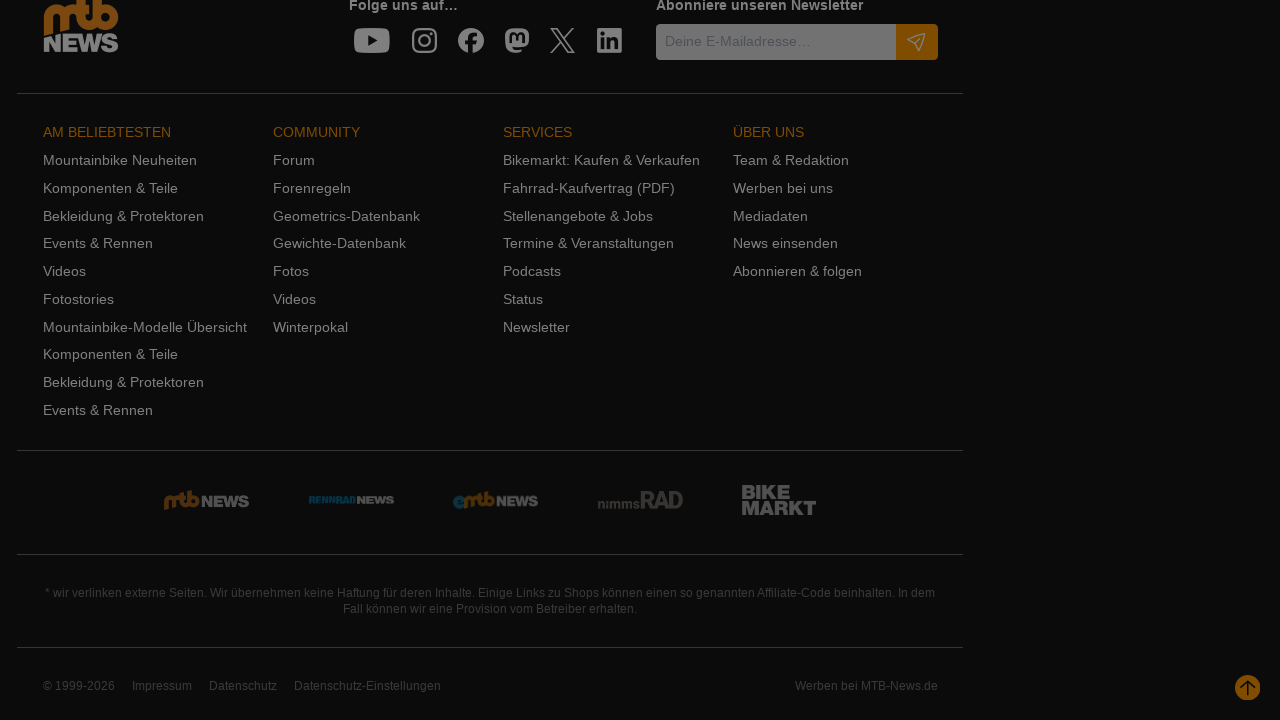